Tests filling out the text box form with user data and verifying the output displays the entered information

Starting URL: https://demoqa.com/text-box

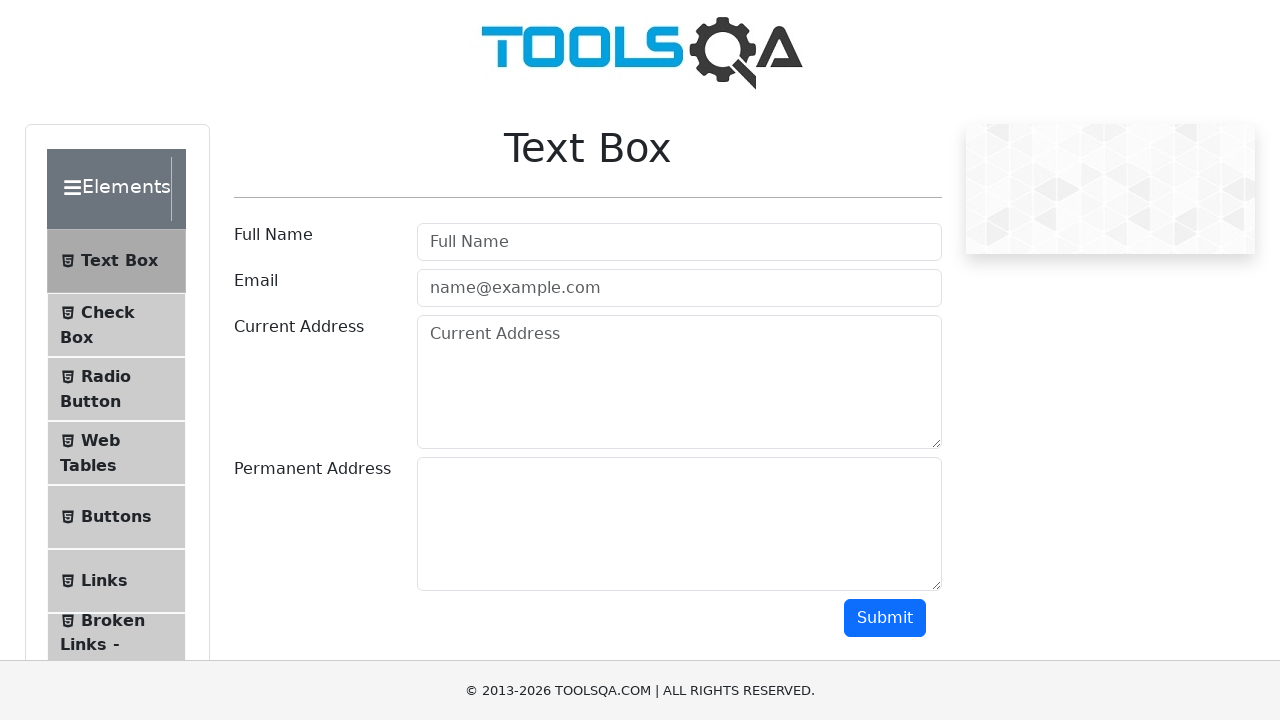

Filled userName field with 'John Smith' on #userName
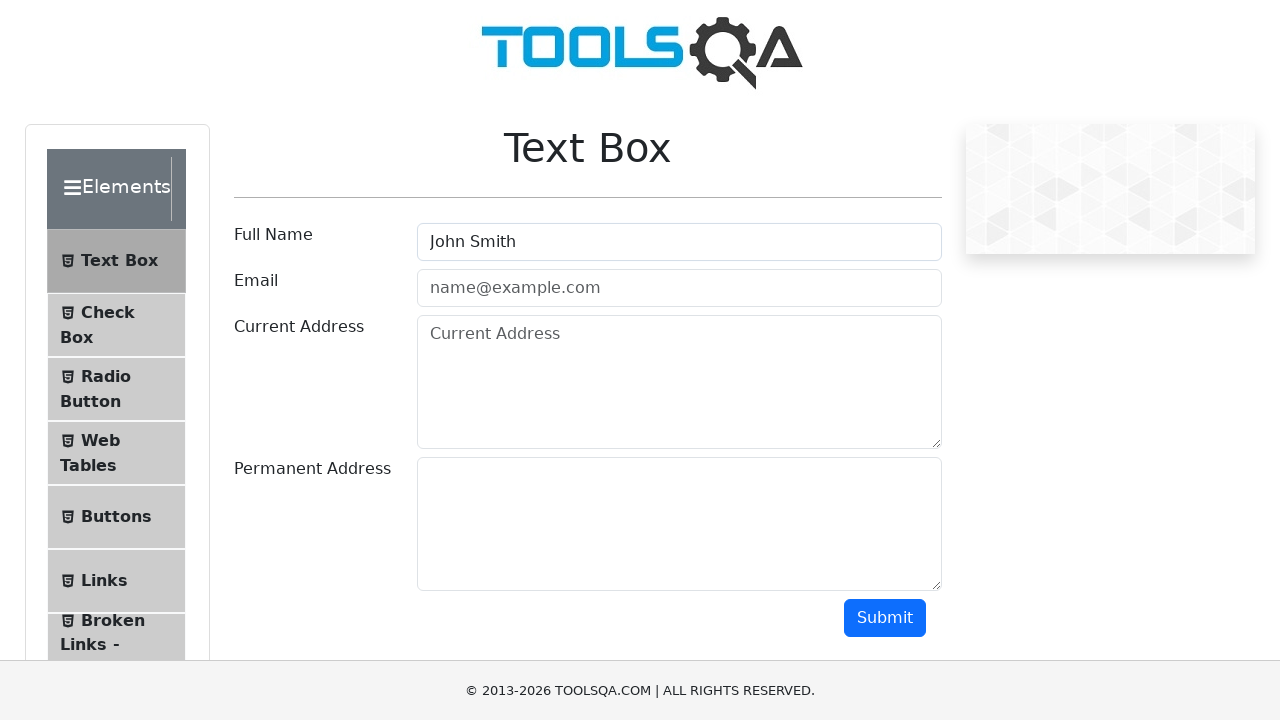

Filled userEmail field with 'johnsmith@example.com' on #userEmail
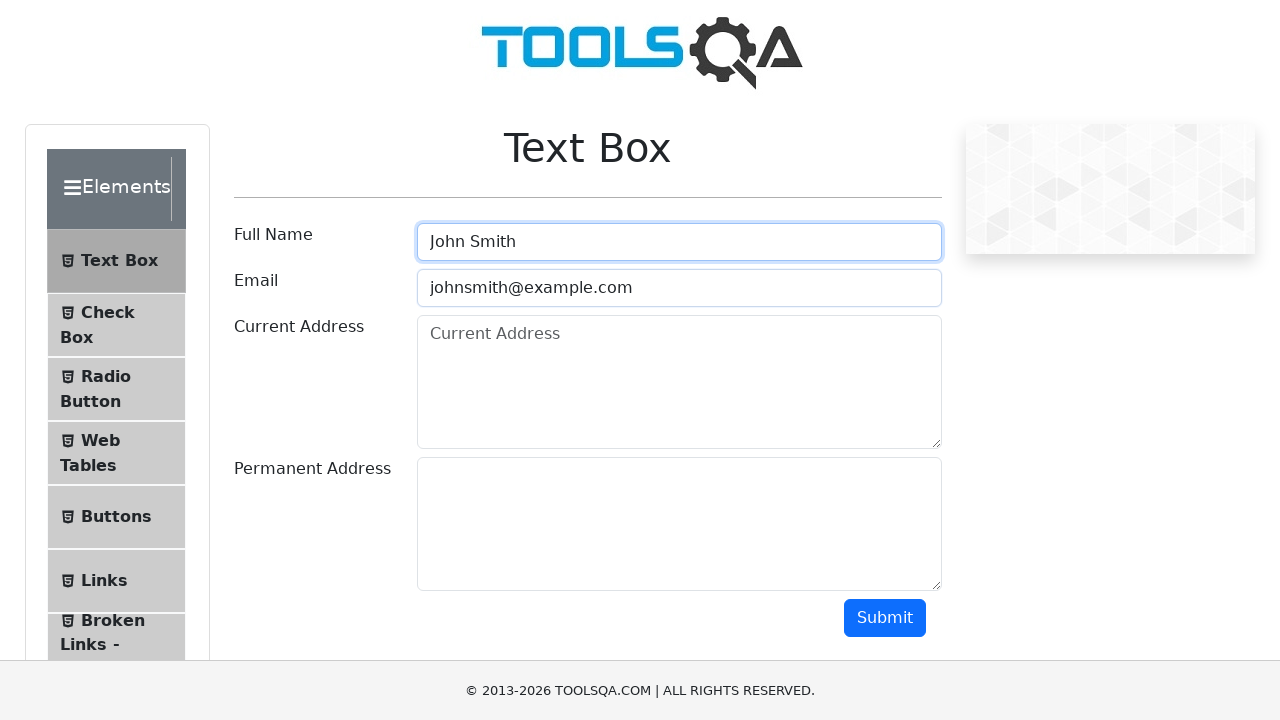

Filled currentAddress field with '123 Main Street, New York, NY 10001' on #currentAddress
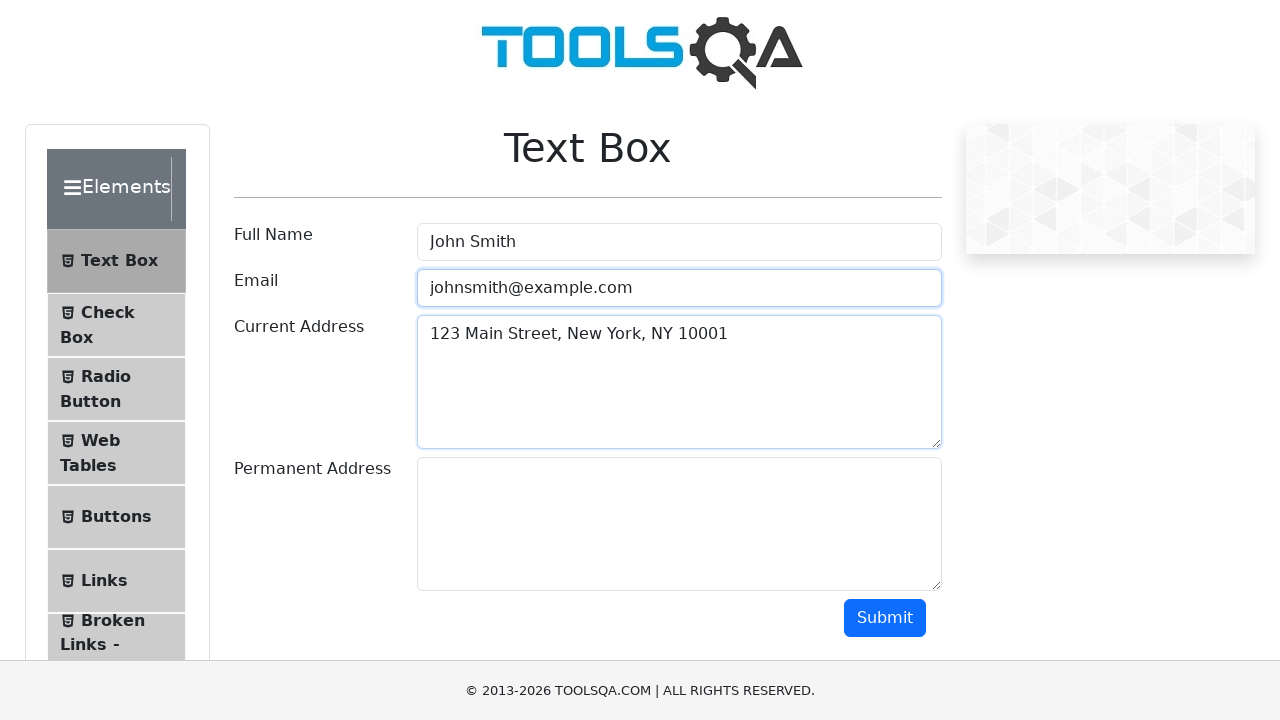

Filled permanentAddress field with '456 Oak Avenue, Los Angeles, CA 90001' on #permanentAddress
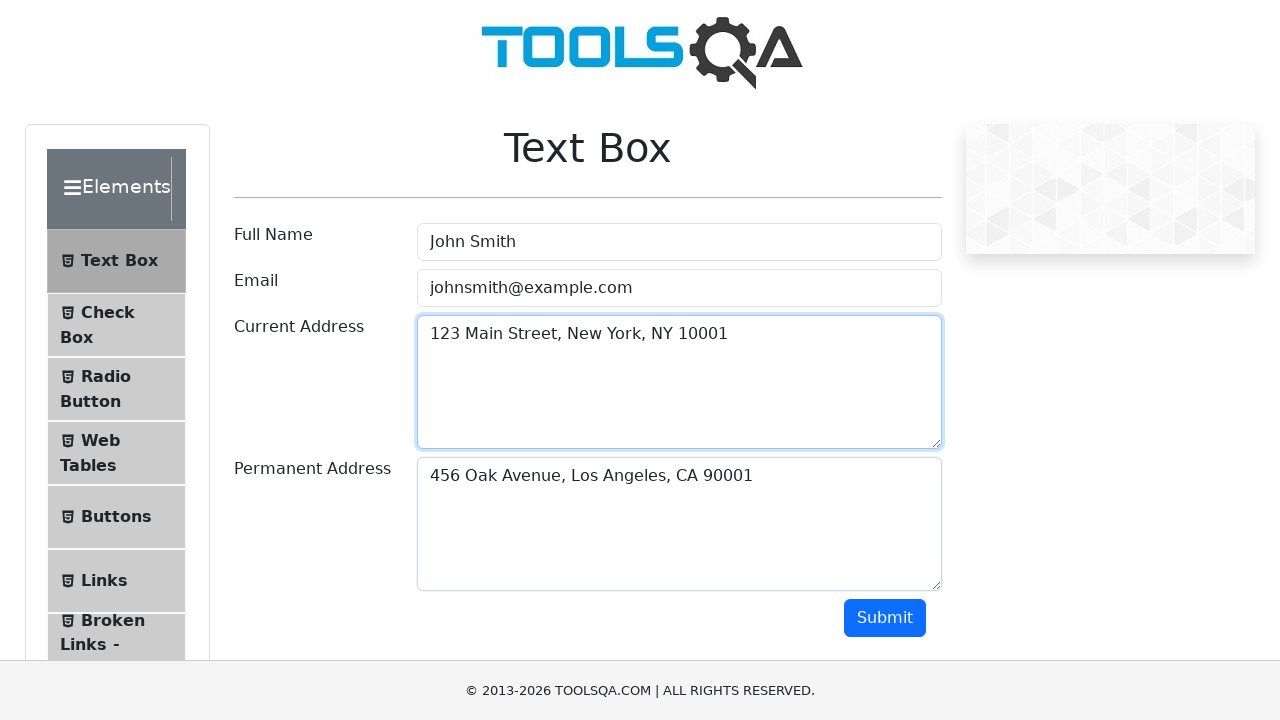

Clicked submit button to submit the form at (885, 618) on #submit
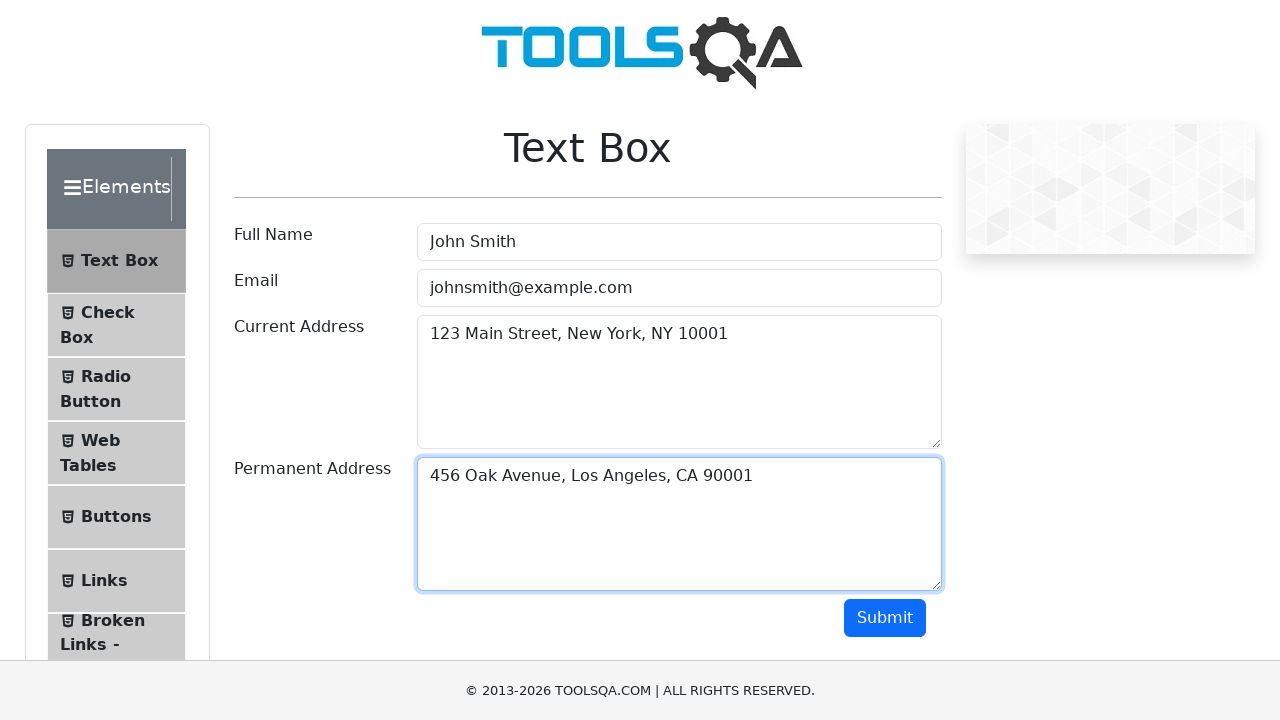

Output section became visible after form submission
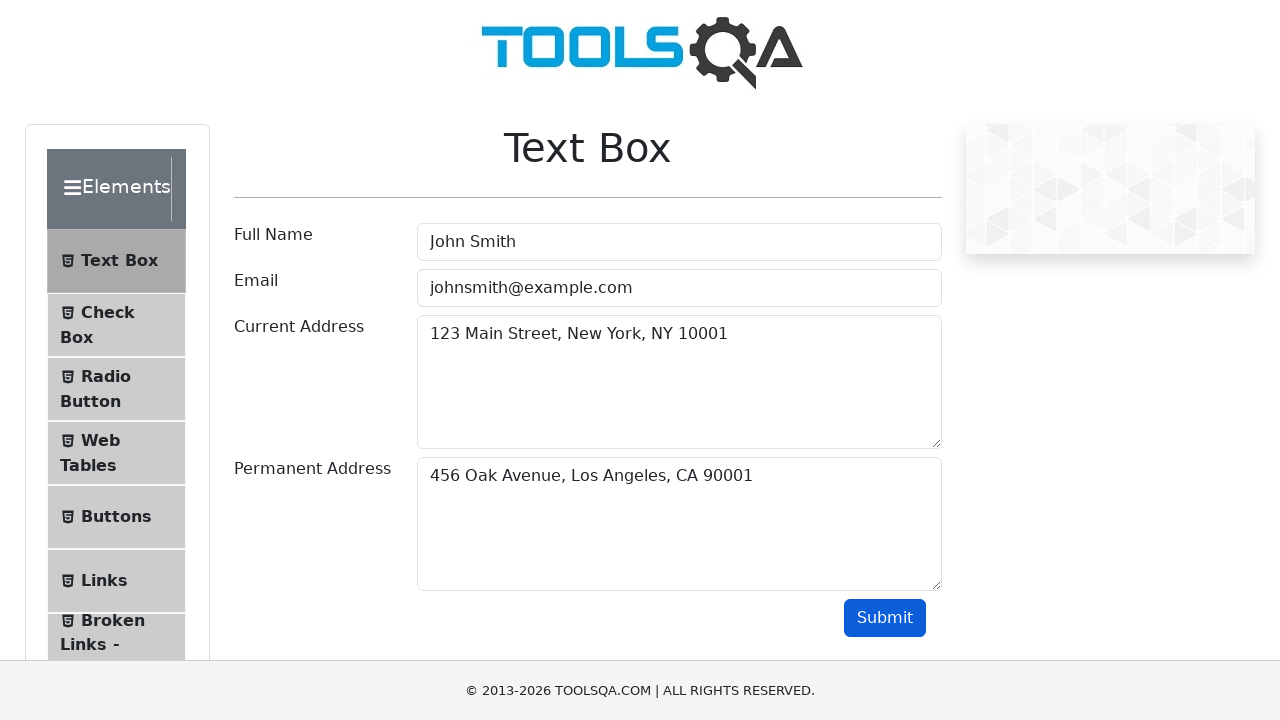

Retrieved output text content
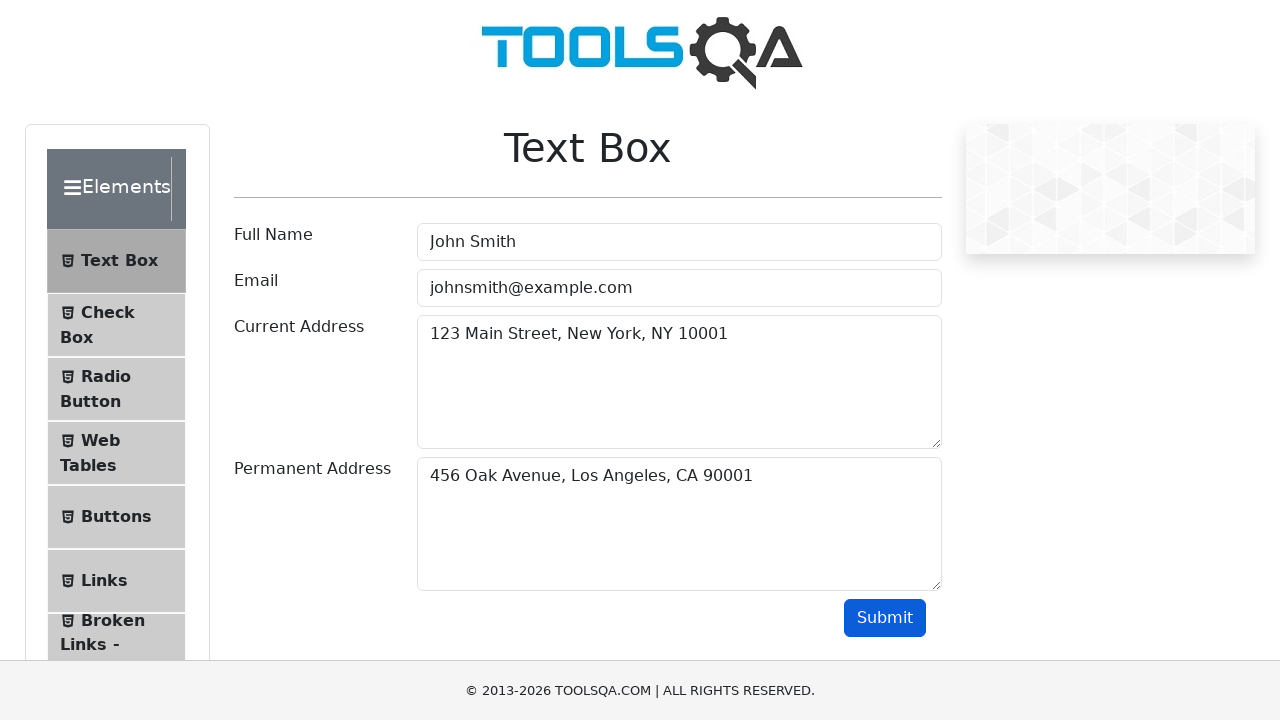

Verified 'John Smith' is displayed in output
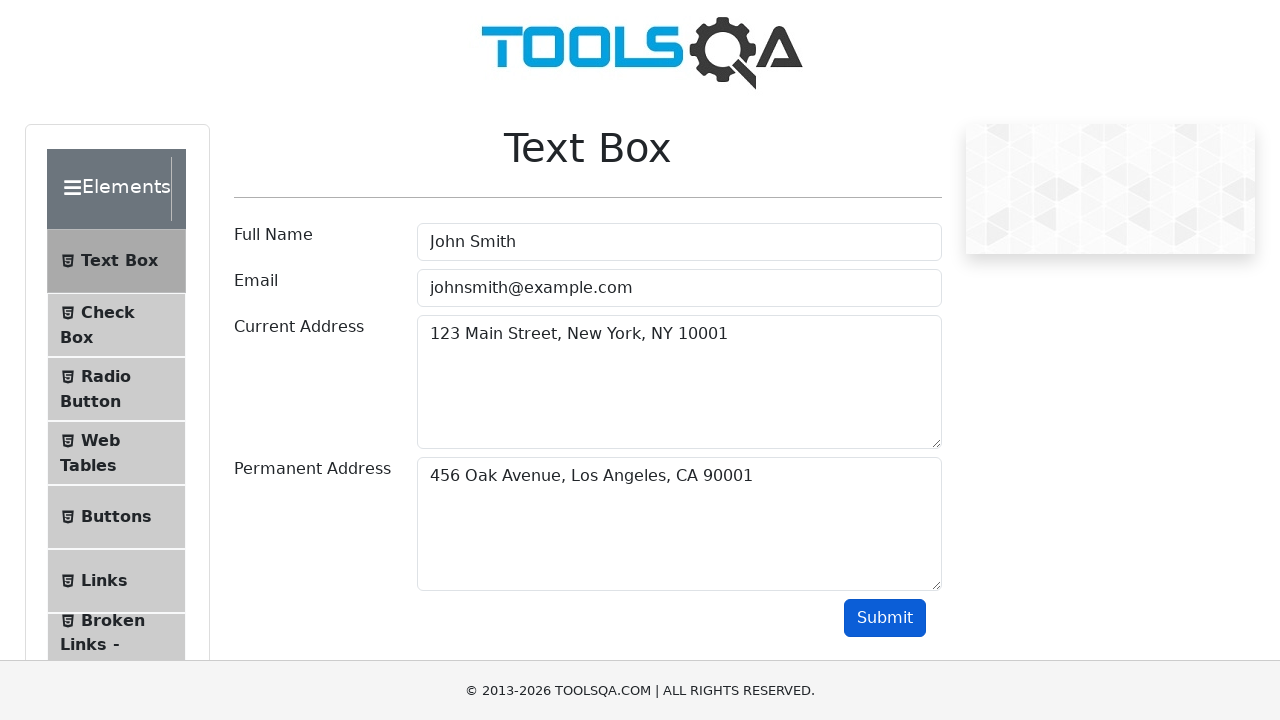

Verified 'johnsmith@example.com' is displayed in output
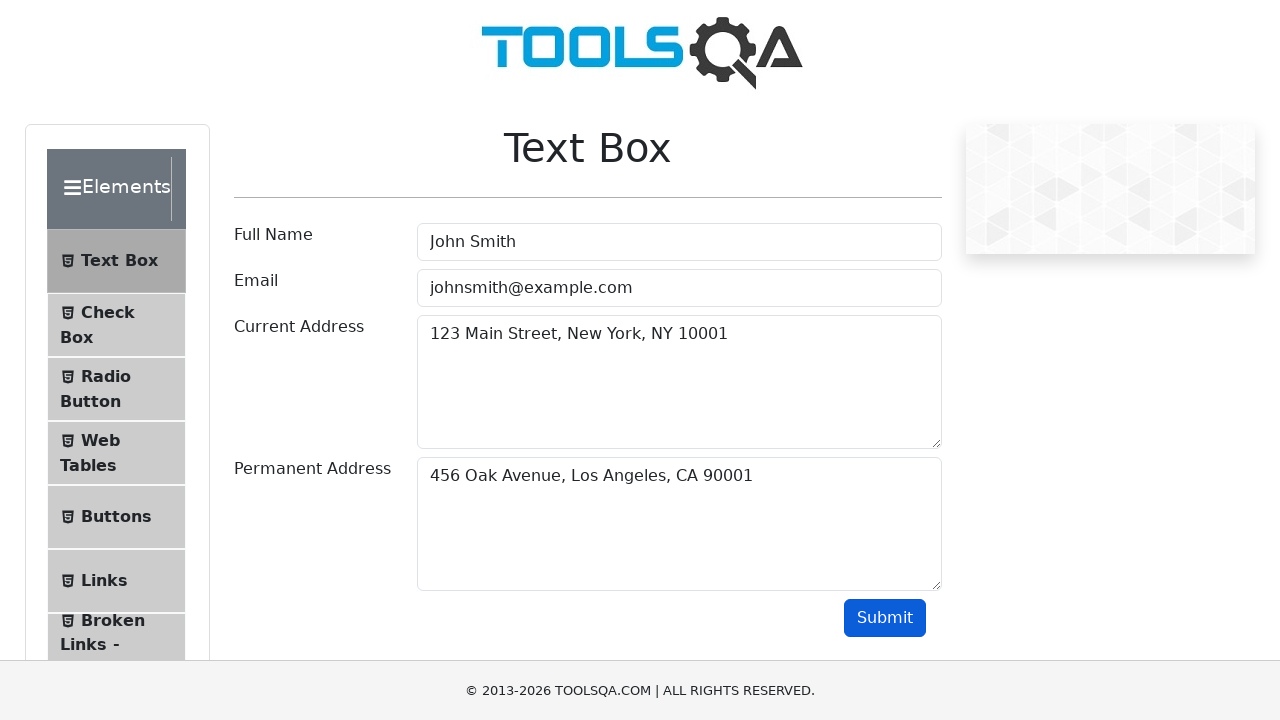

Verified '123 Main Street' is displayed in output
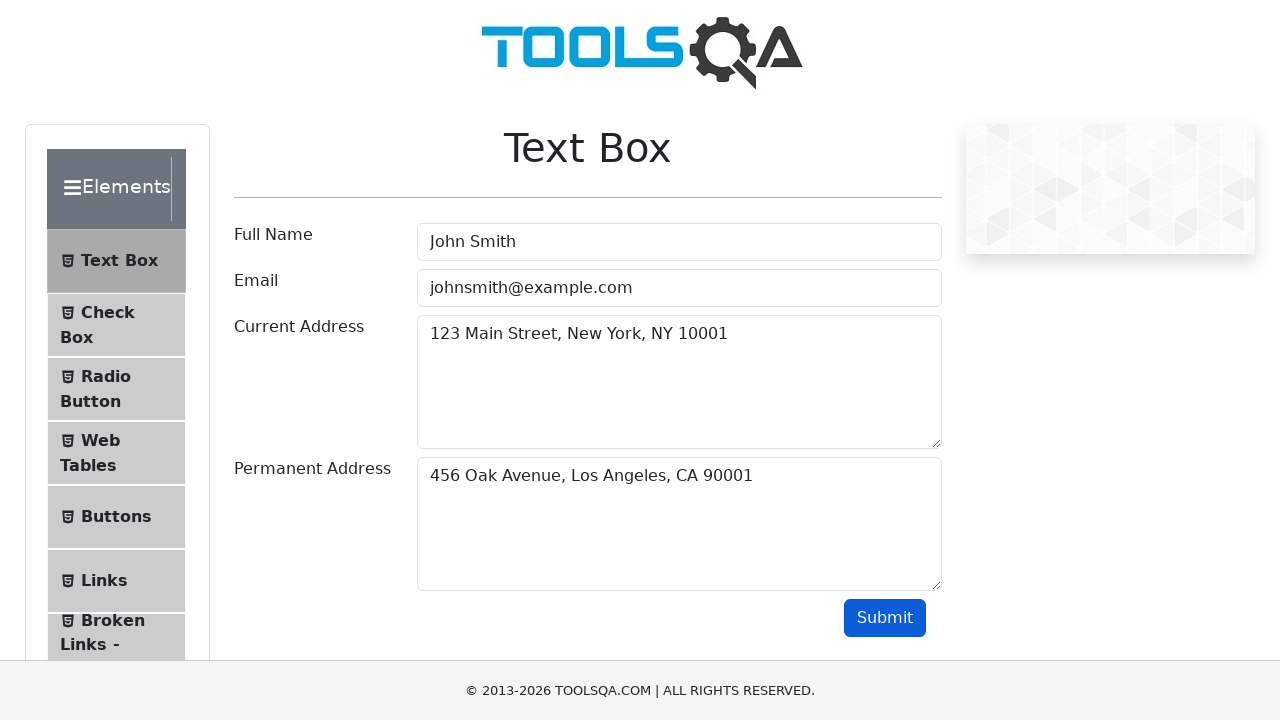

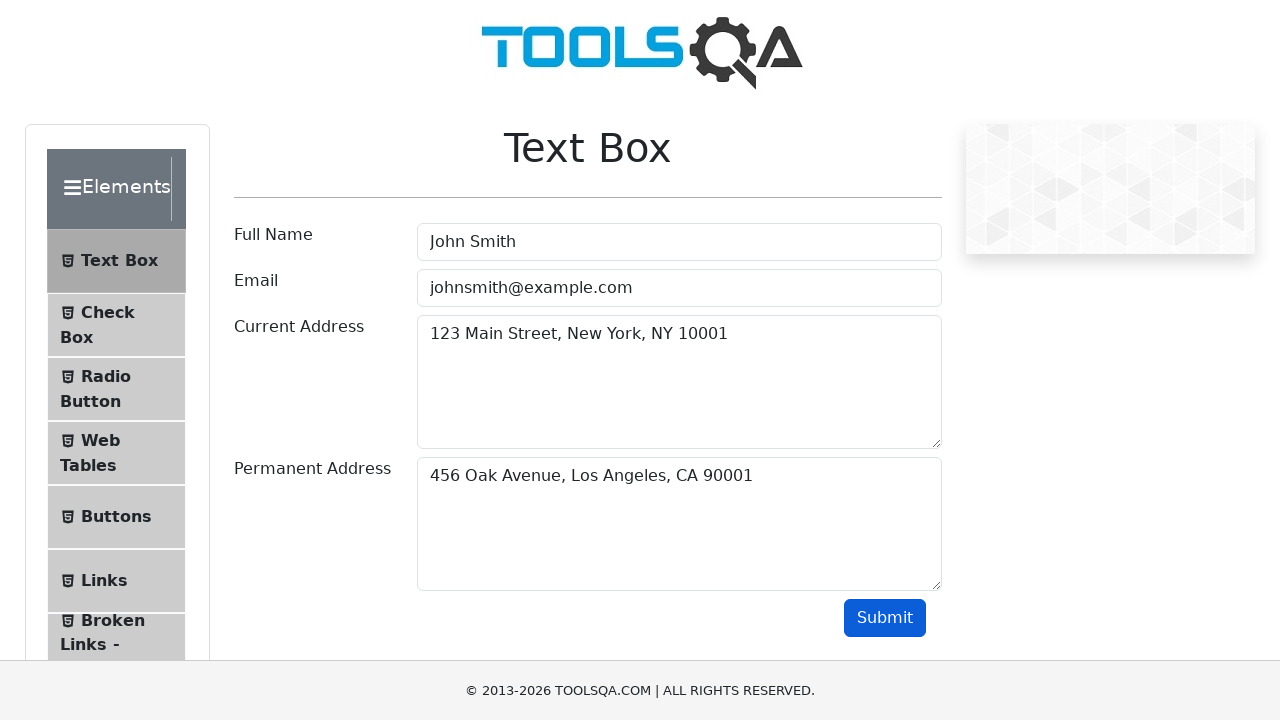